Tests simple JavaScript alert handling by clicking a button that triggers an alert, accepting it, and verifying the result message

Starting URL: https://the-internet.herokuapp.com/javascript_alerts

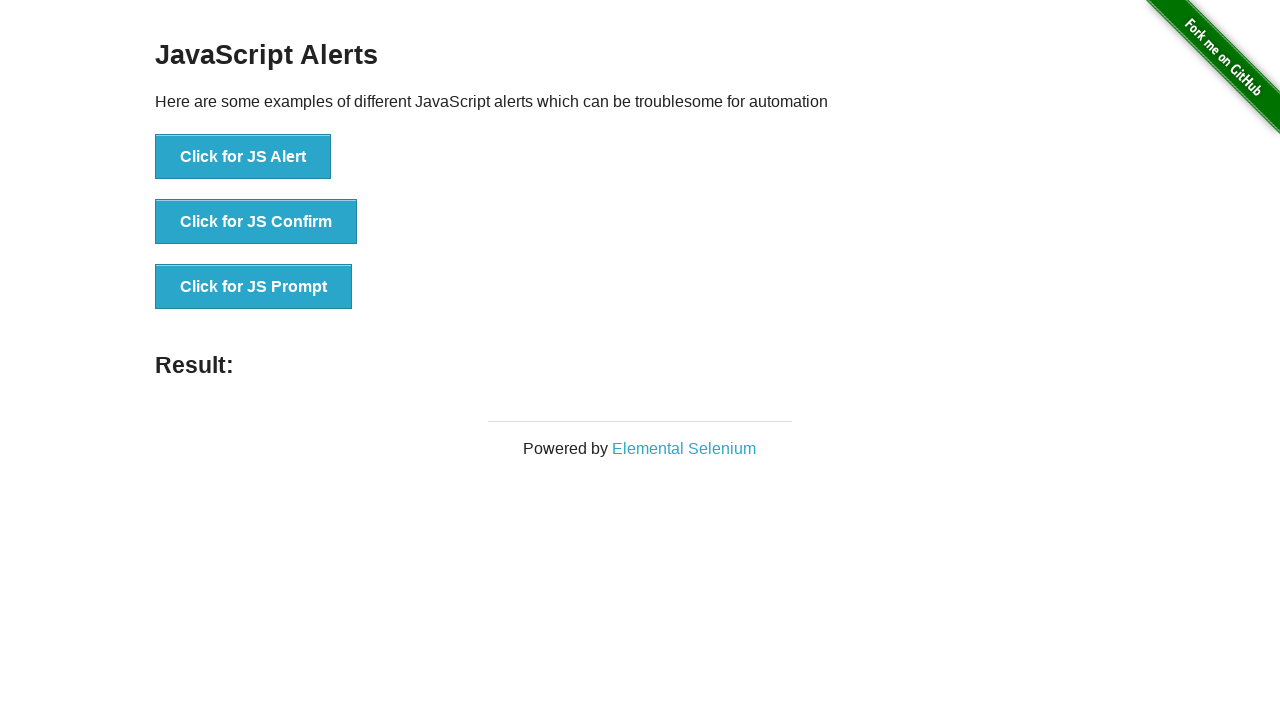

Set up dialog handler for JavaScript alerts
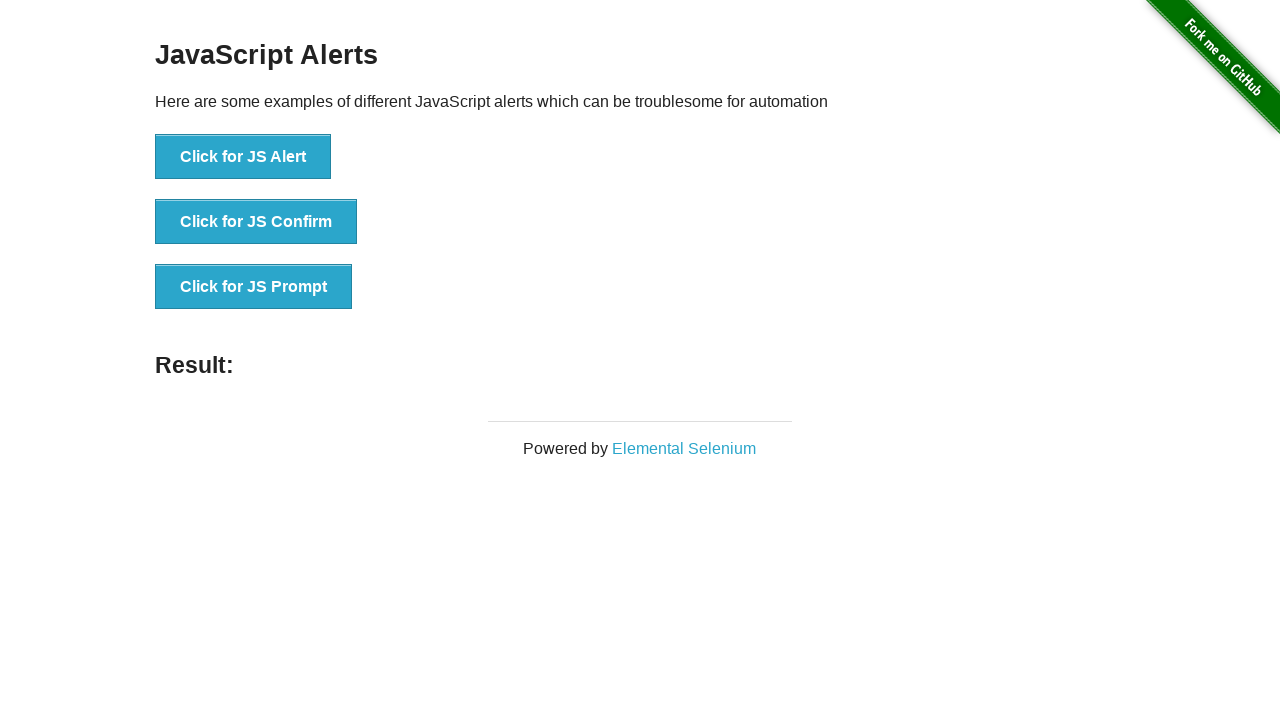

Clicked button to trigger JavaScript alert at (243, 157) on button[onclick="jsAlert()"]
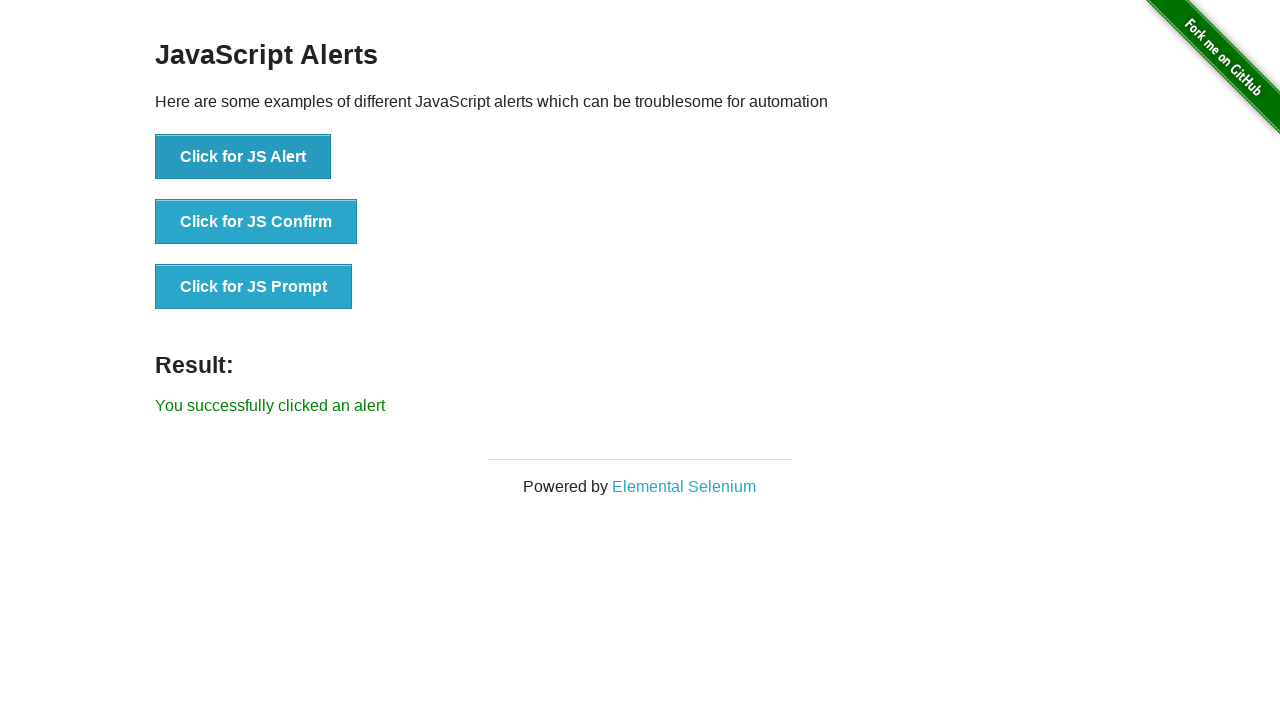

Waited for result message to appear
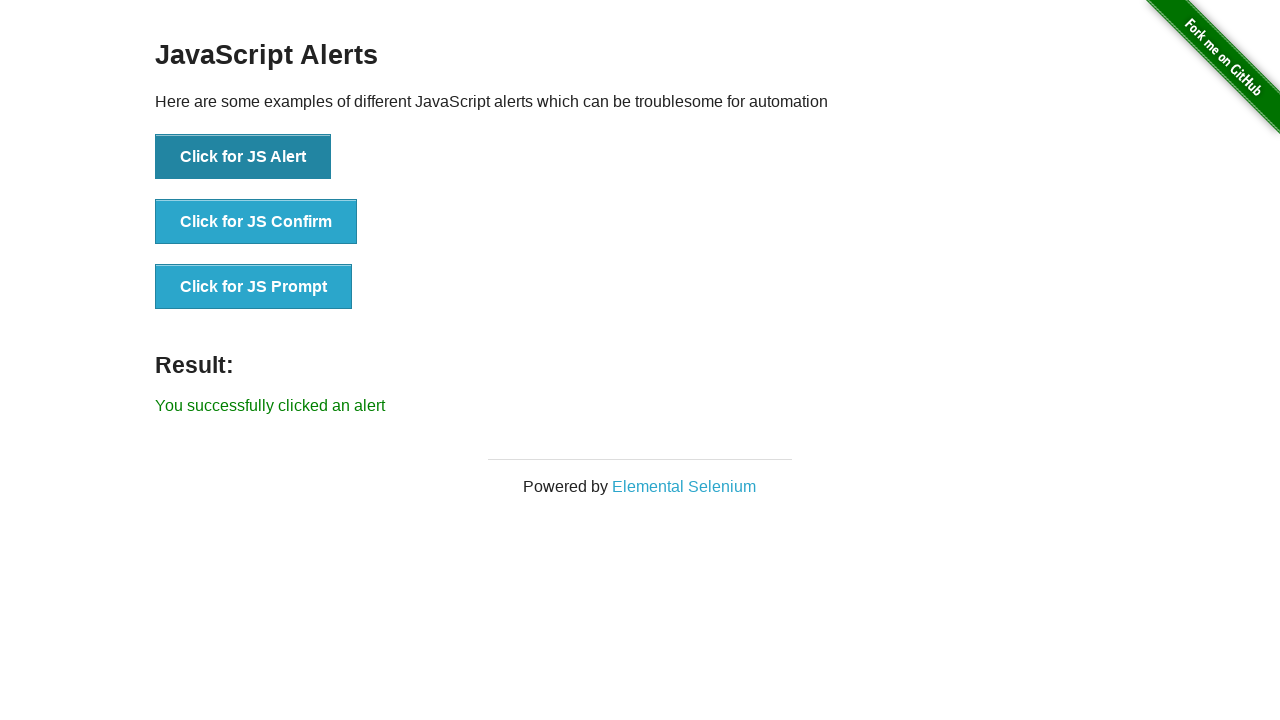

Verified result message: 'You successfully clicked an alert'
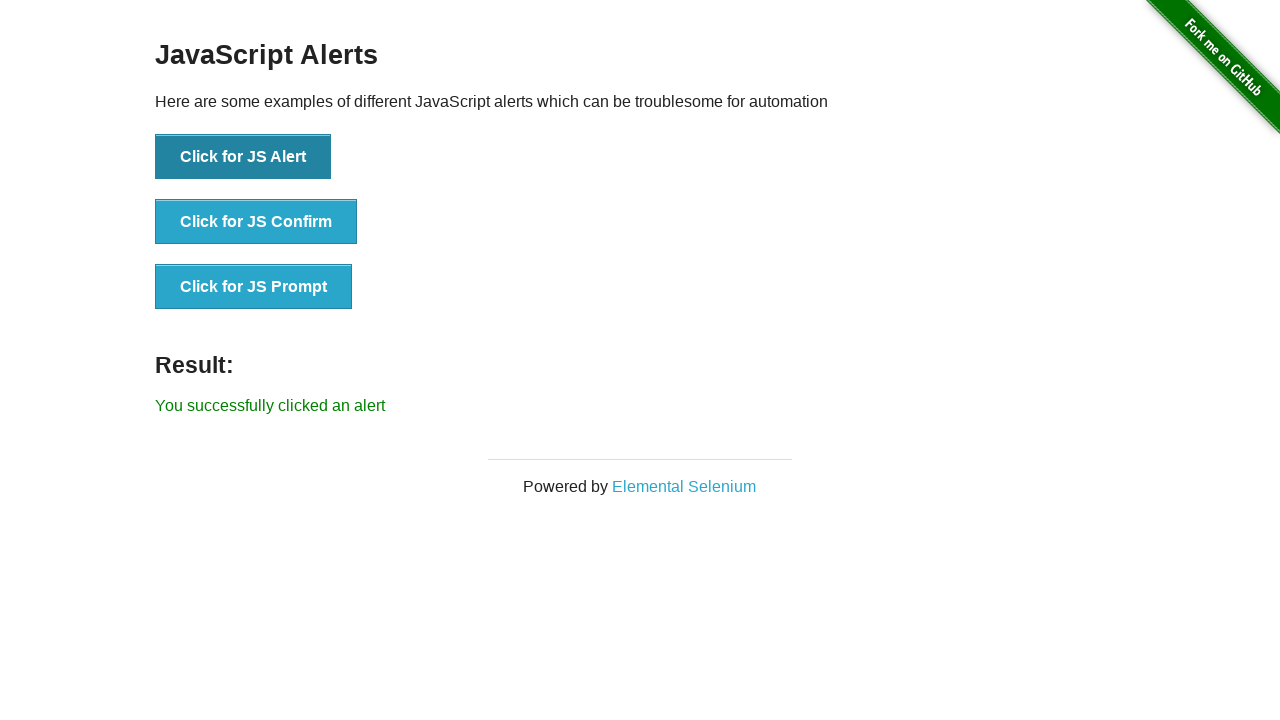

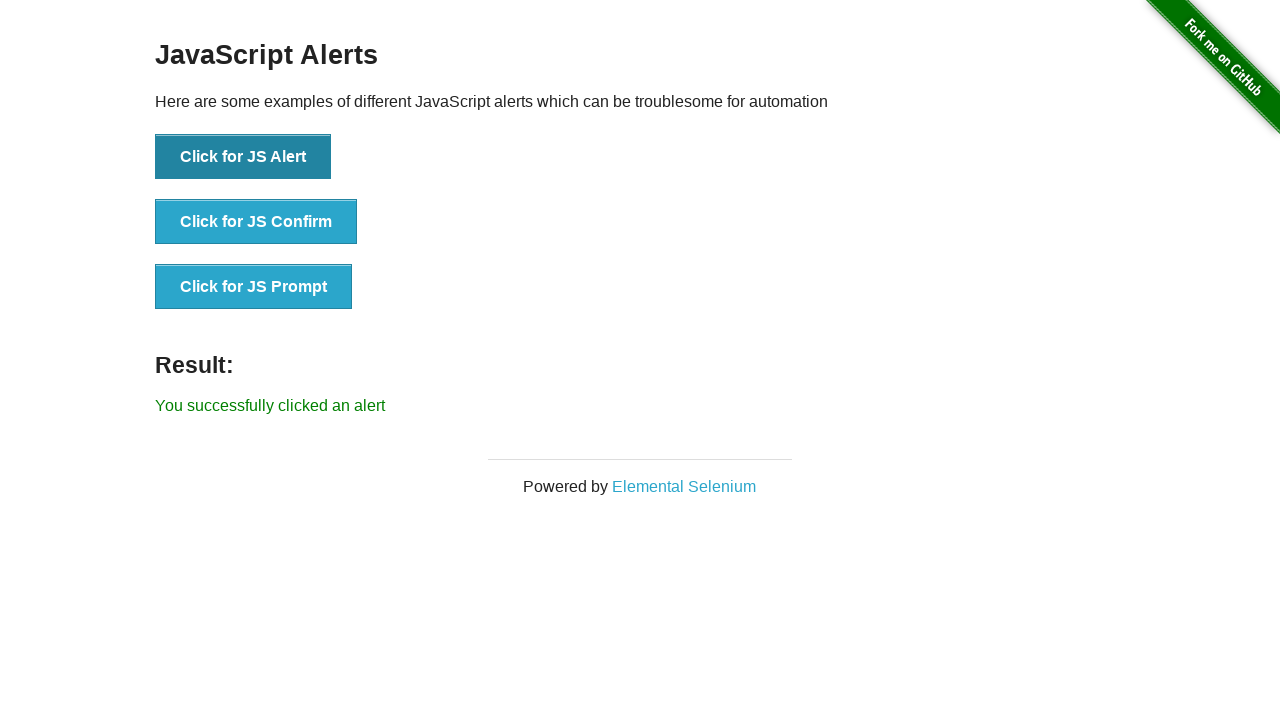